Tests alert handling functionality by navigating to a confirm alert page, triggering a confirmation dialog, reading its text, and dismissing it using the cancel button

Starting URL: http://demo.automationtesting.in/Alerts.html

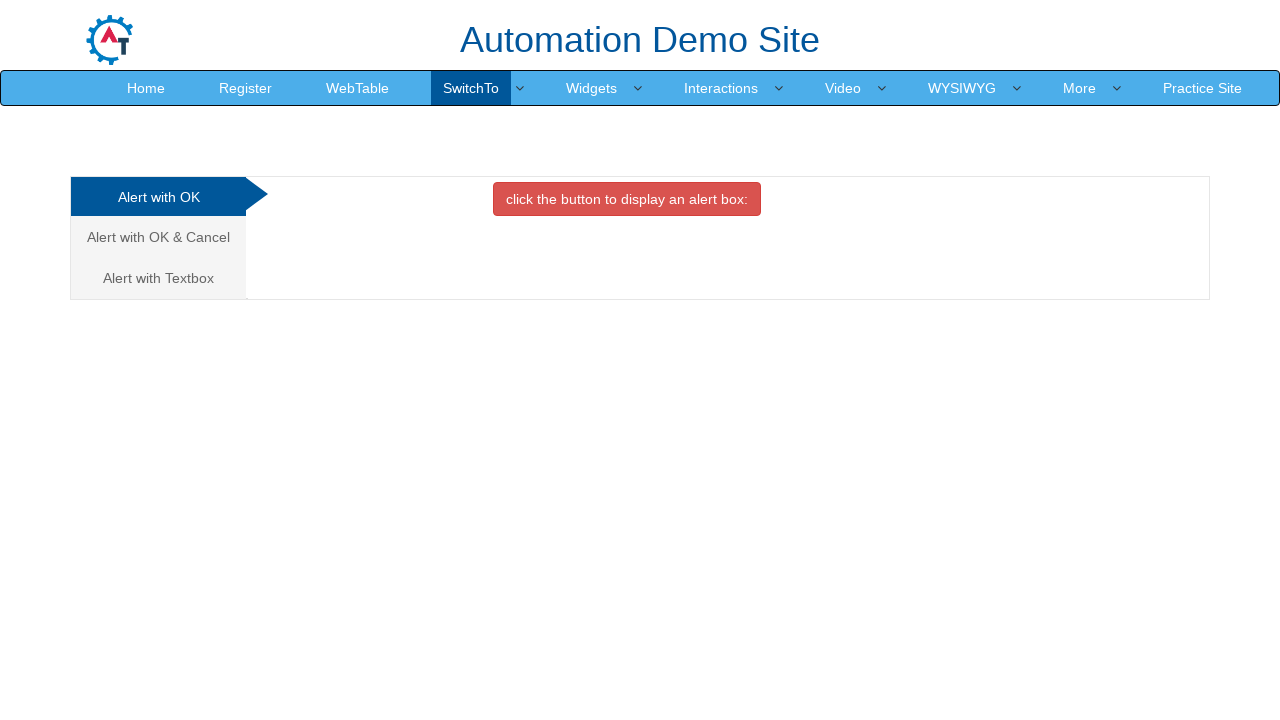

Clicked on the Cancel/Confirm tab link at (158, 237) on xpath=//a[@href='#CancelTab']
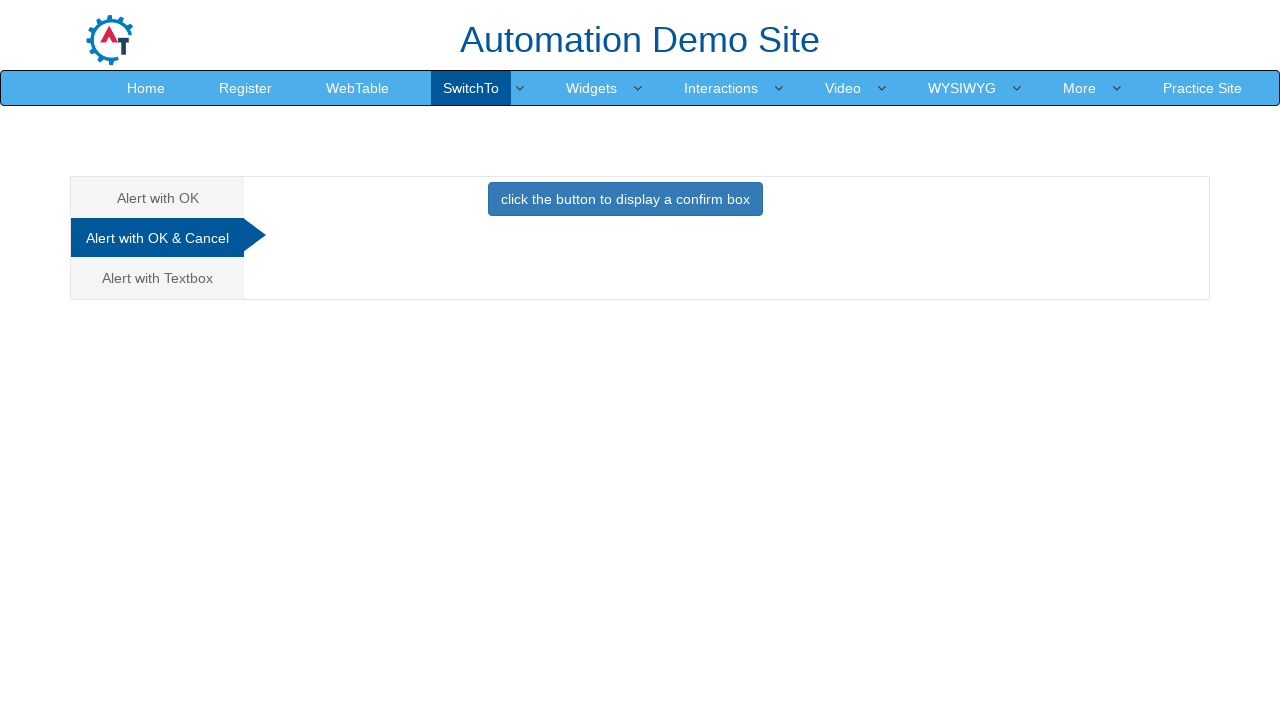

Clicked button to display confirm box at (625, 199) on xpath=//button[contains(.,'click the button to display a confirm box')]
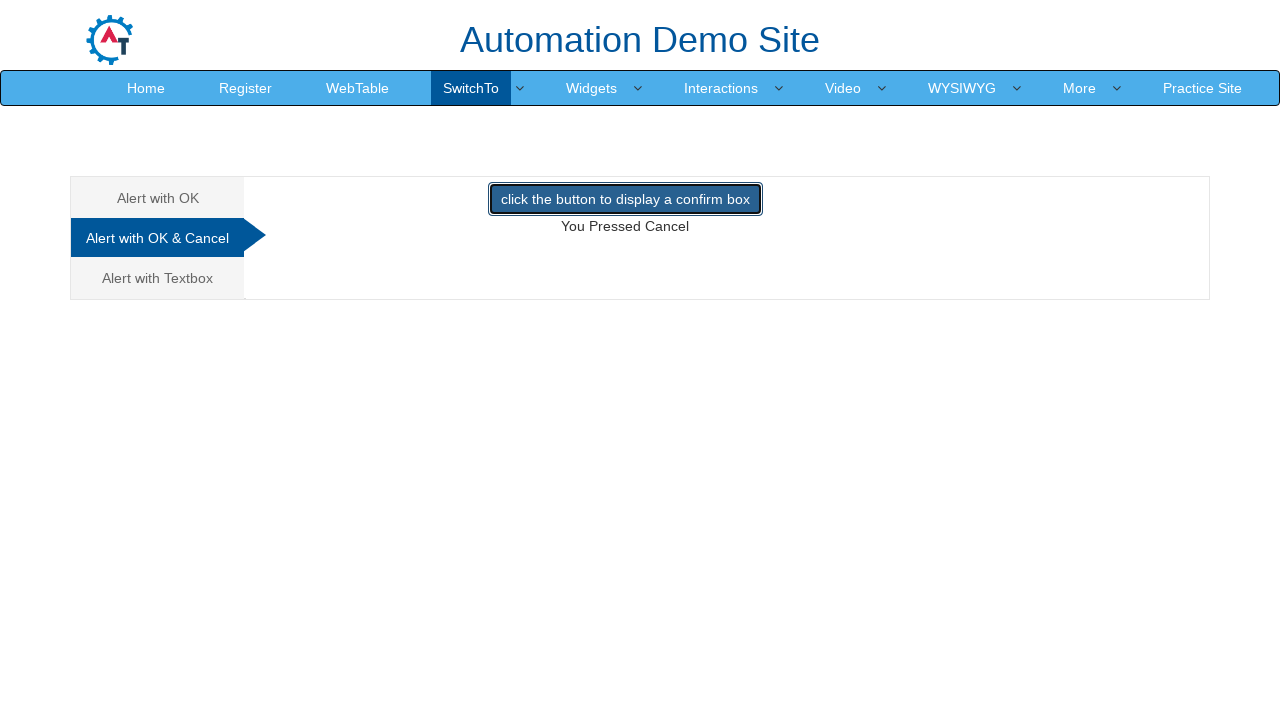

Set up dialog handler to dismiss confirmation alerts
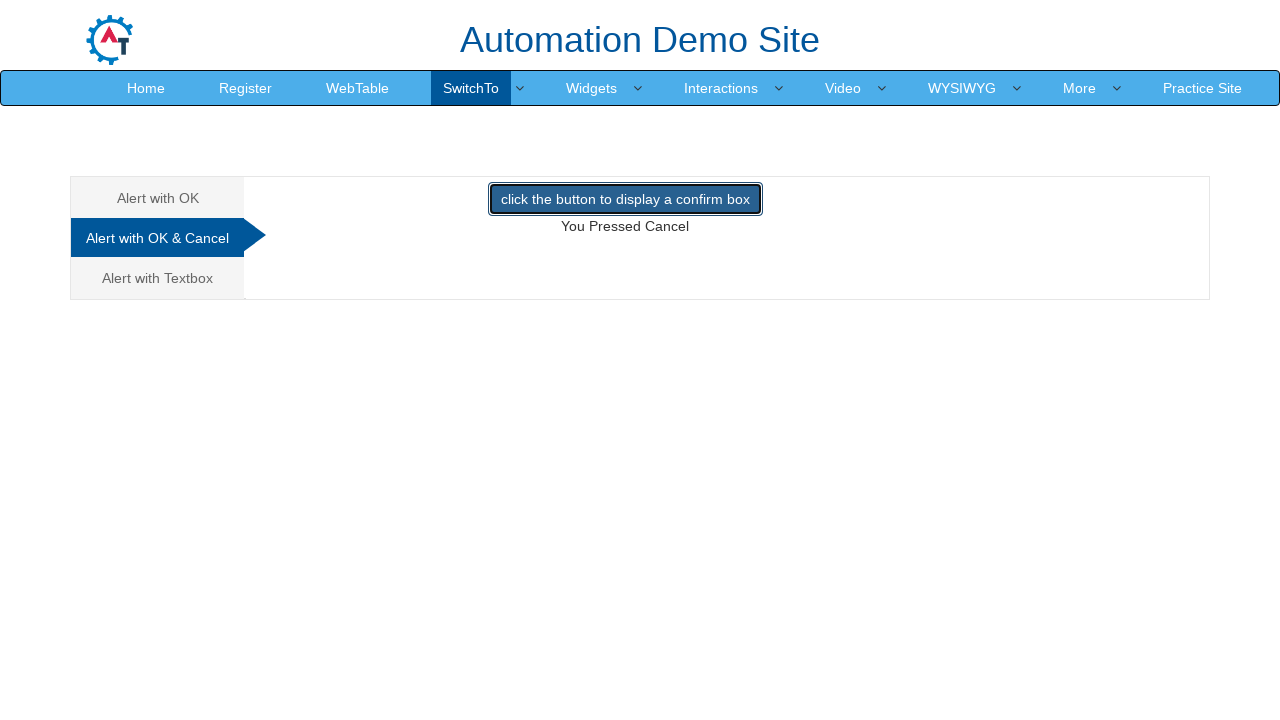

Triggered alert again to handle it with cancel button at (625, 199) on xpath=//button[contains(.,'click the button to display a confirm box')]
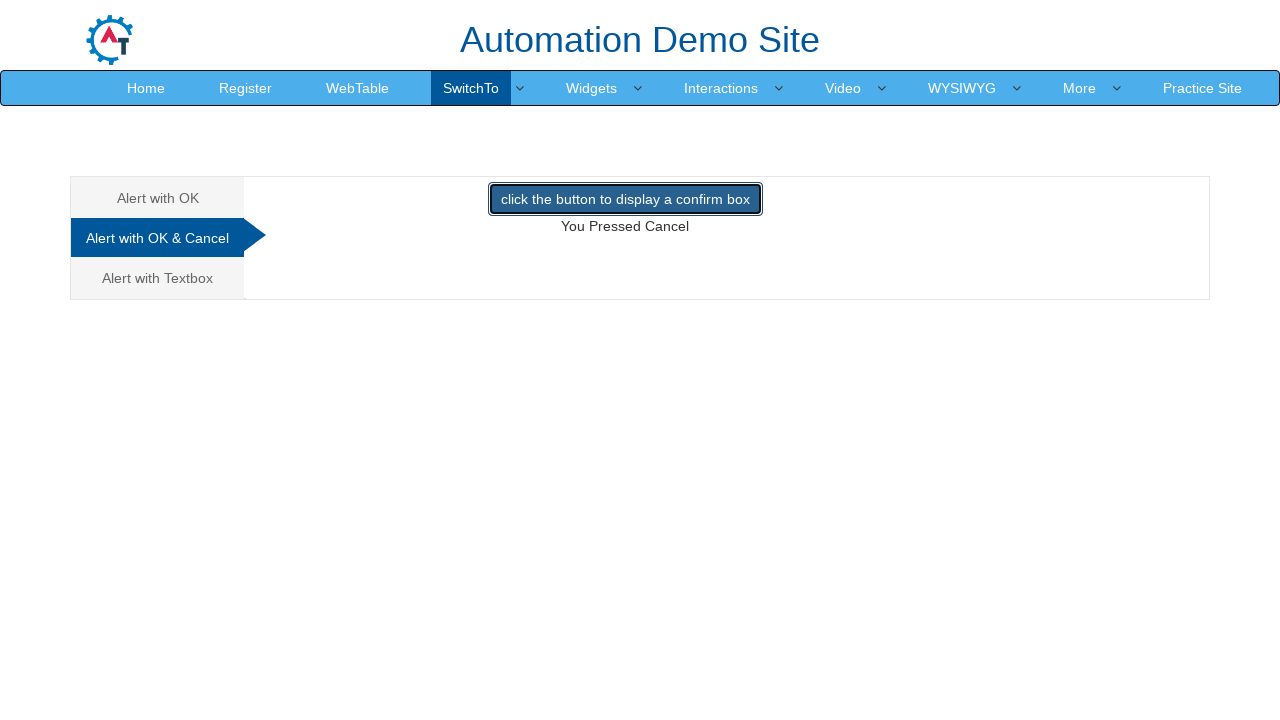

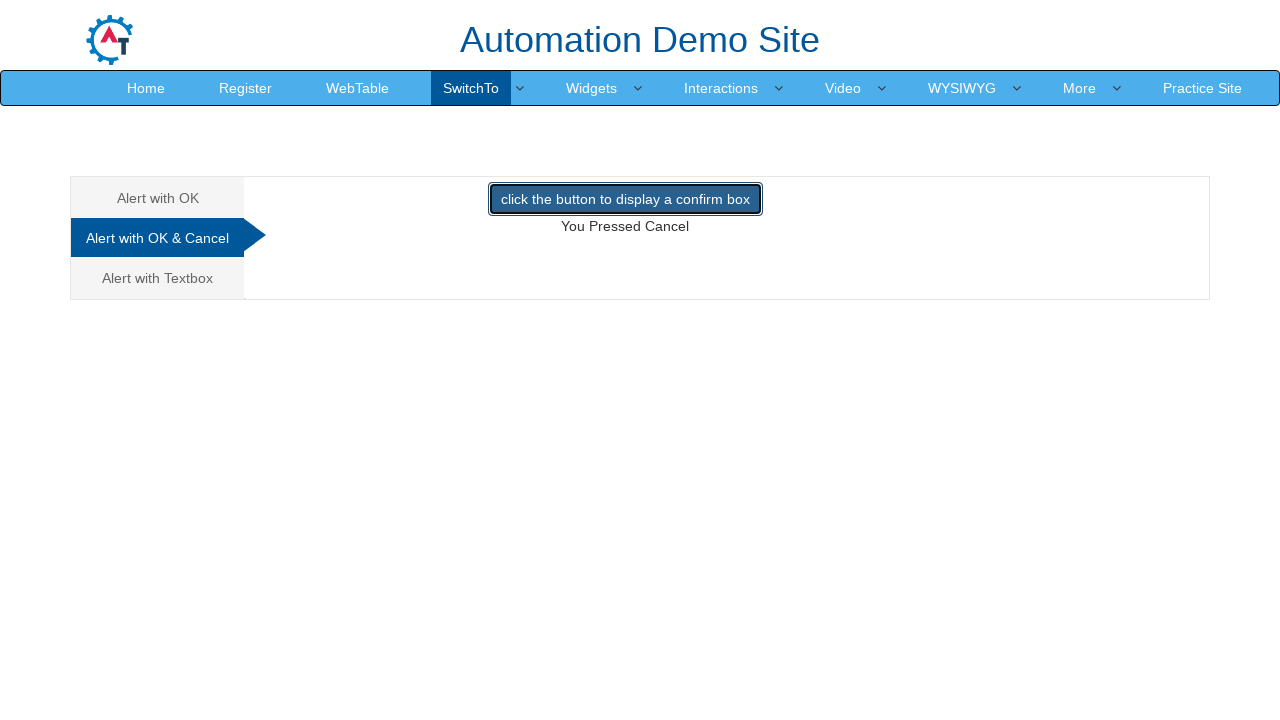